Tests jQuery UI selectable functionality by selecting multiple items using Ctrl+click

Starting URL: https://jqueryui.com/selectable/

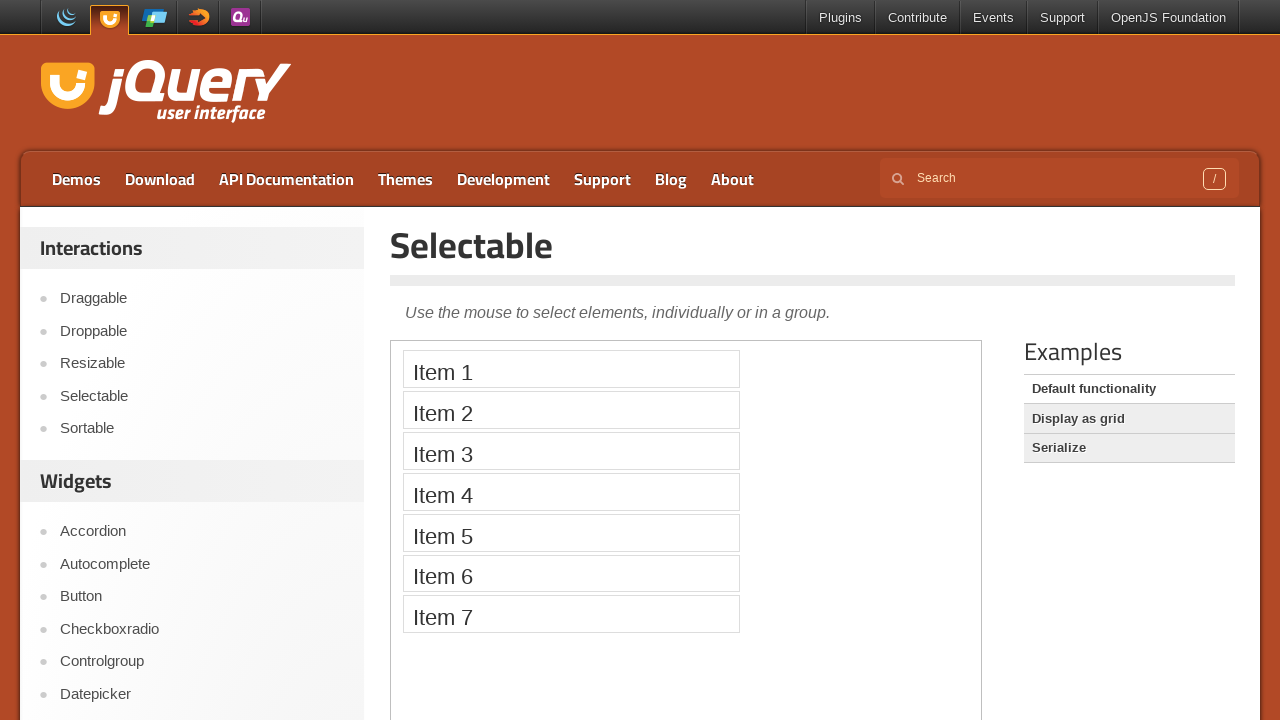

Located the iframe containing the jQuery UI selectable demo
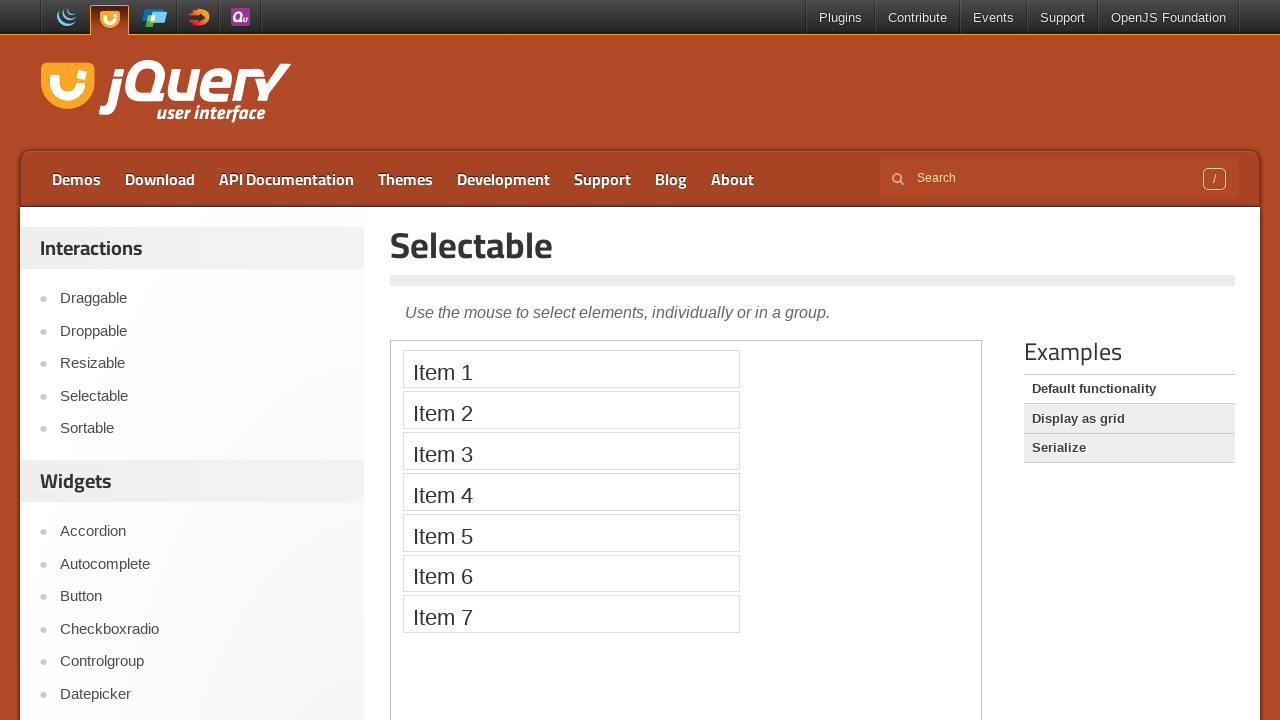

Located Item 1 in the selectable list
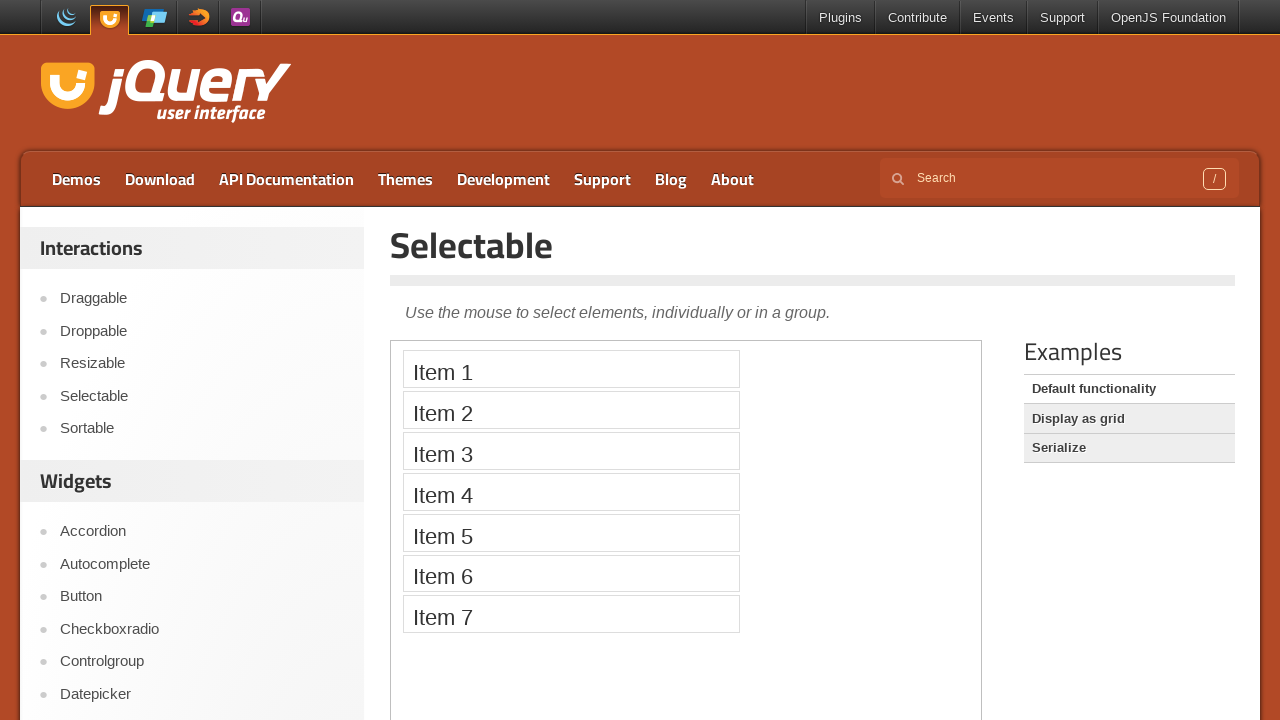

Located Item 3 in the selectable list
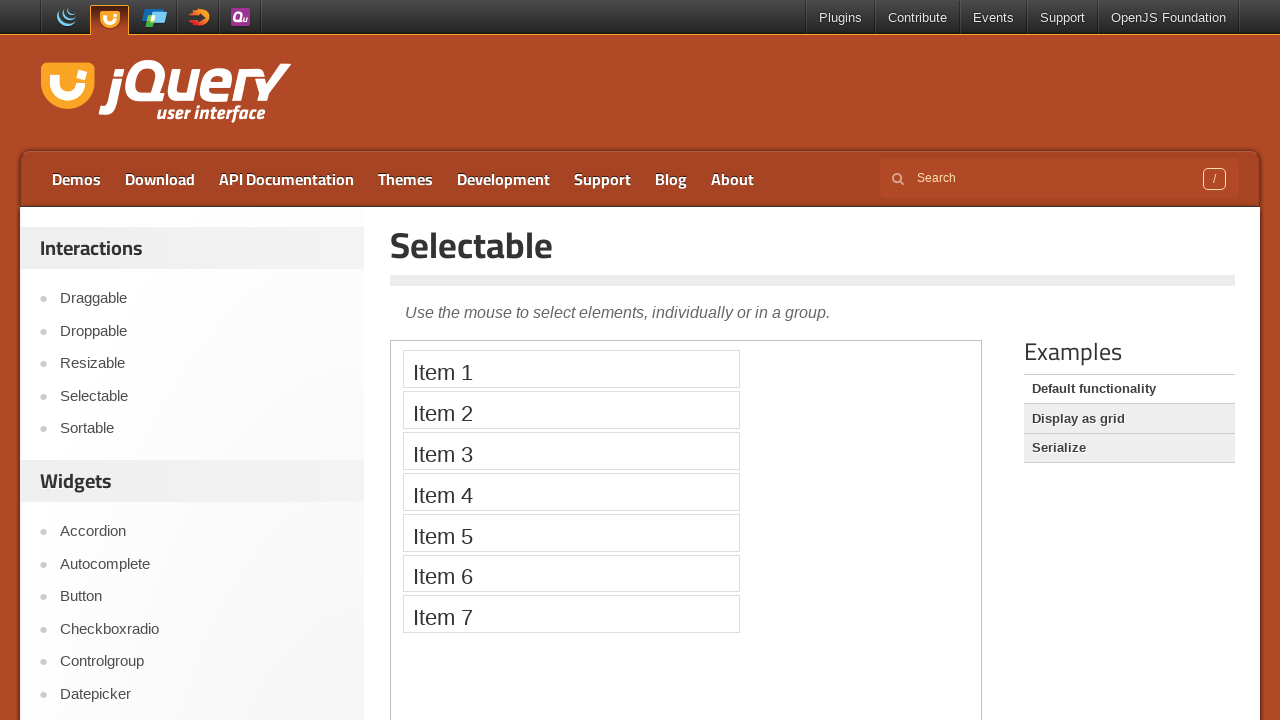

Located Item 5 in the selectable list
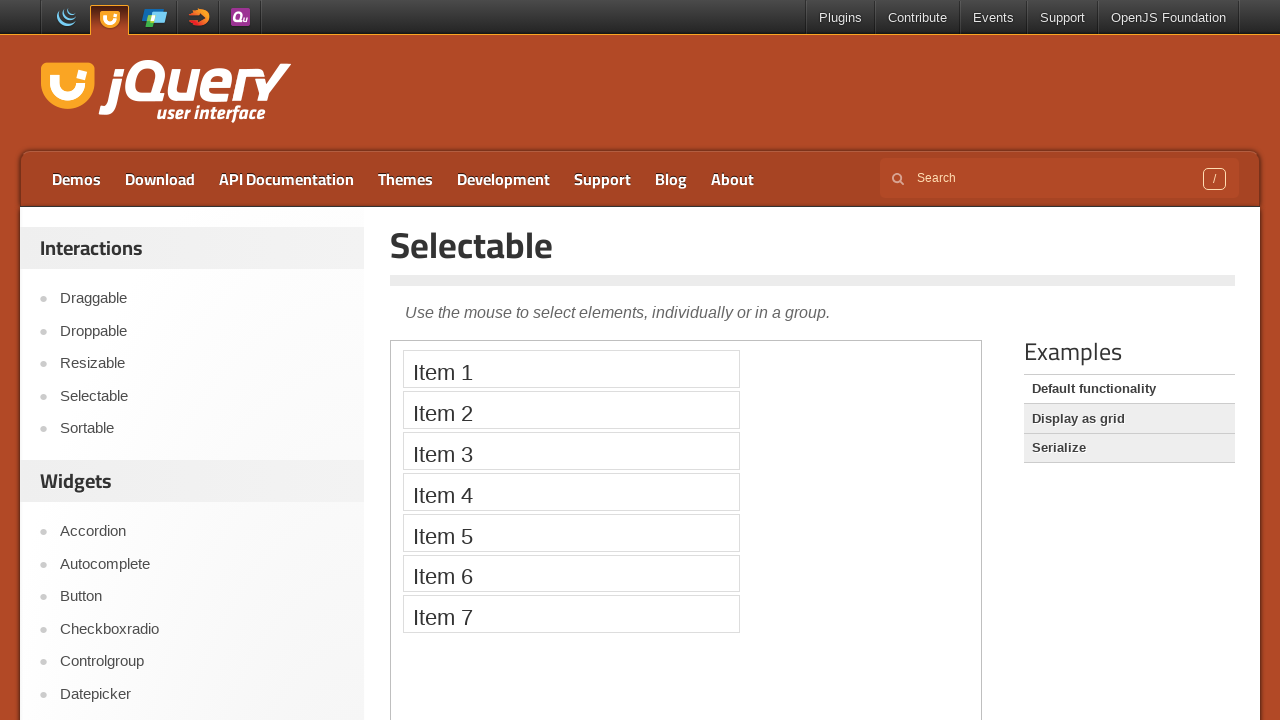

Ctrl+clicked Item 1 to select it at (571, 369) on iframe >> nth=0 >> internal:control=enter-frame >> xpath=//li[text()='Item 1']
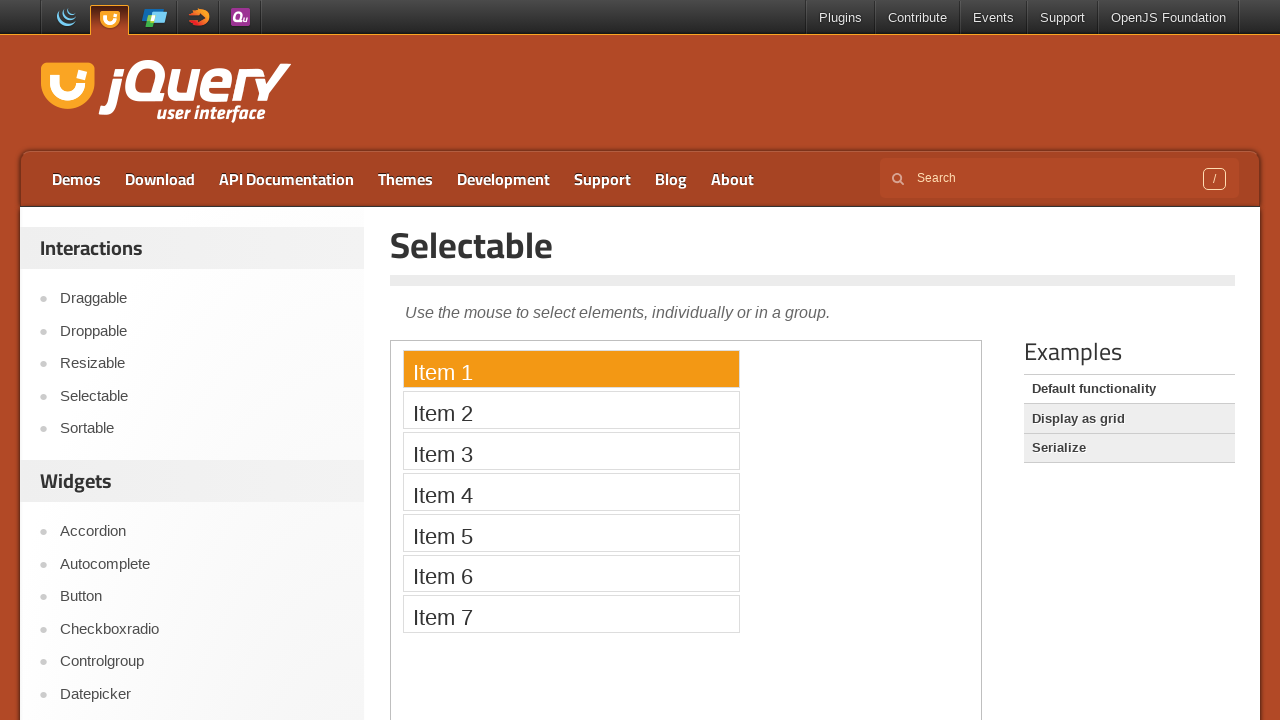

Ctrl+clicked Item 3 to add it to selection at (571, 451) on iframe >> nth=0 >> internal:control=enter-frame >> xpath=//li[text()='Item 3']
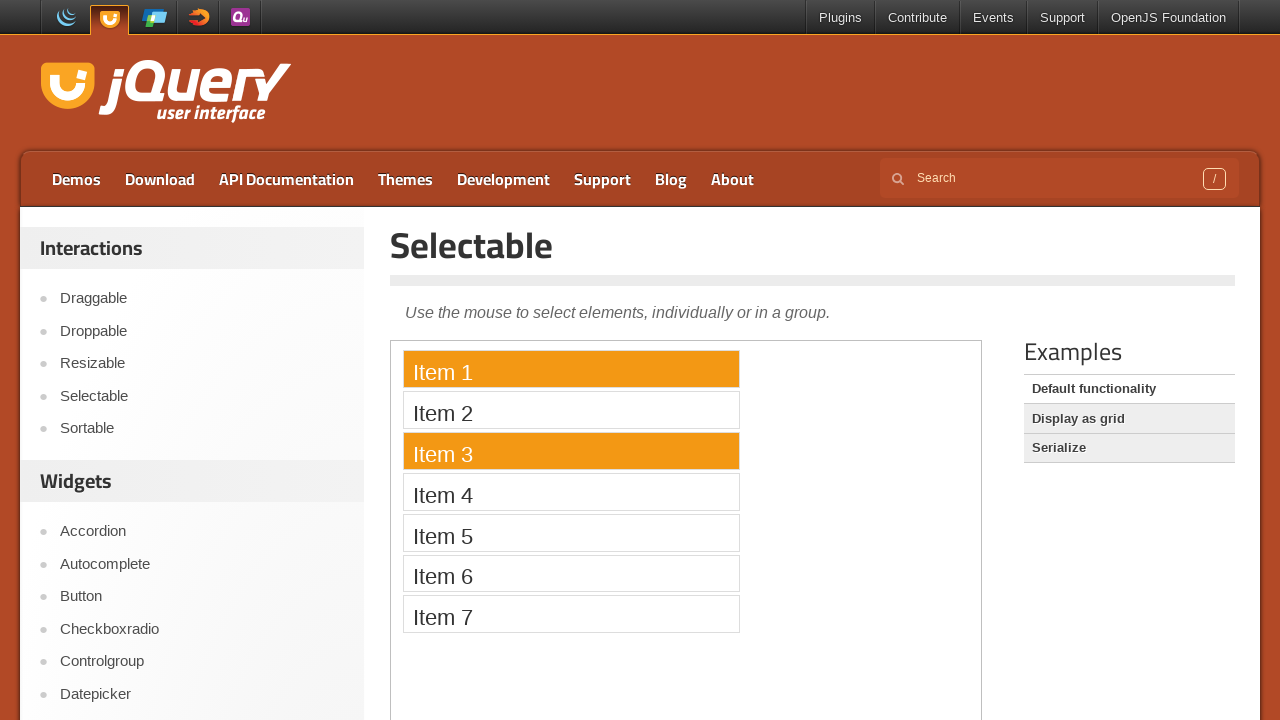

Ctrl+clicked Item 5 to add it to selection at (571, 532) on iframe >> nth=0 >> internal:control=enter-frame >> xpath=//li[text()='Item 5']
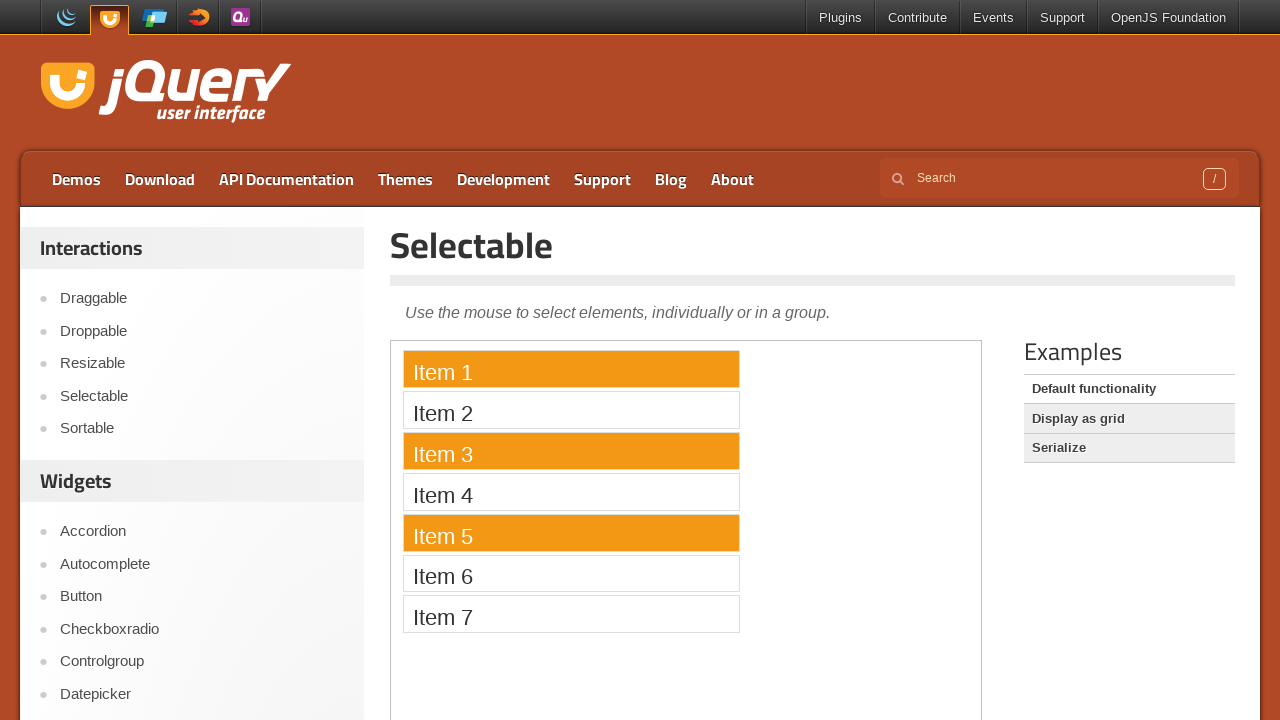

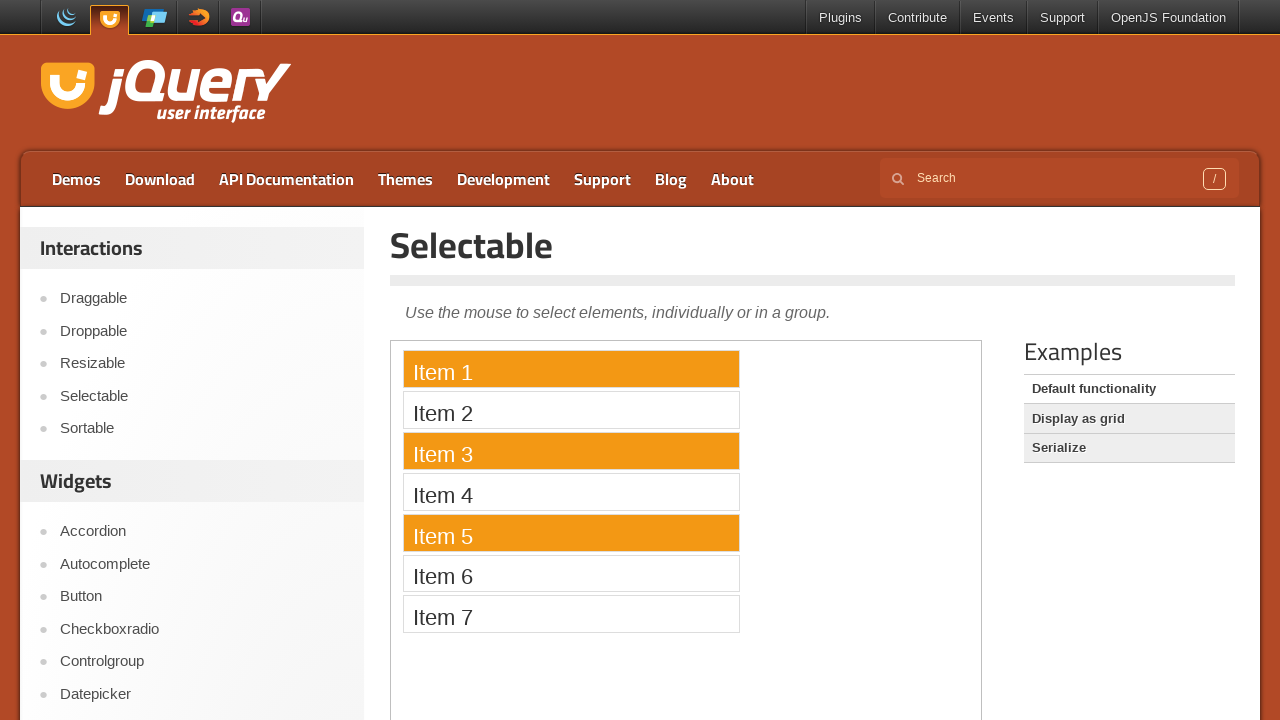